Navigates to The Internet test website and validates that the page title is "The Internet"

Starting URL: https://the-internet.herokuapp.com/

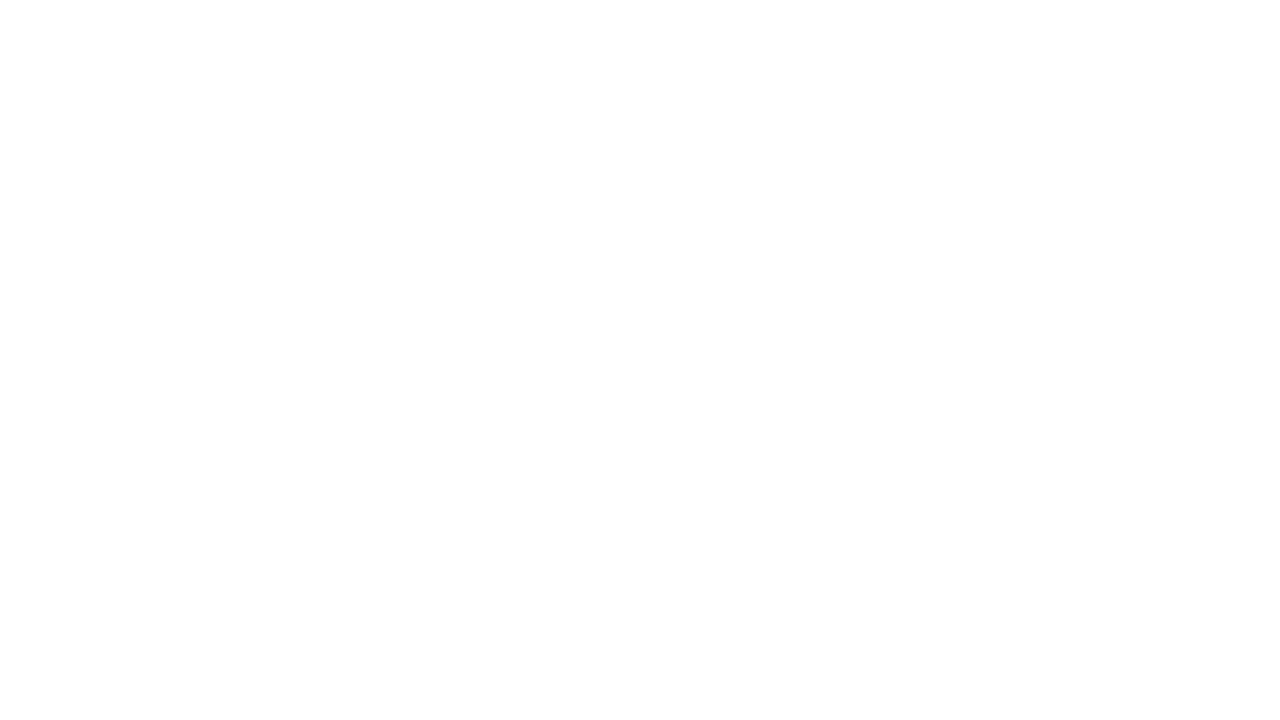

Navigated to The Internet website at https://the-internet.herokuapp.com/
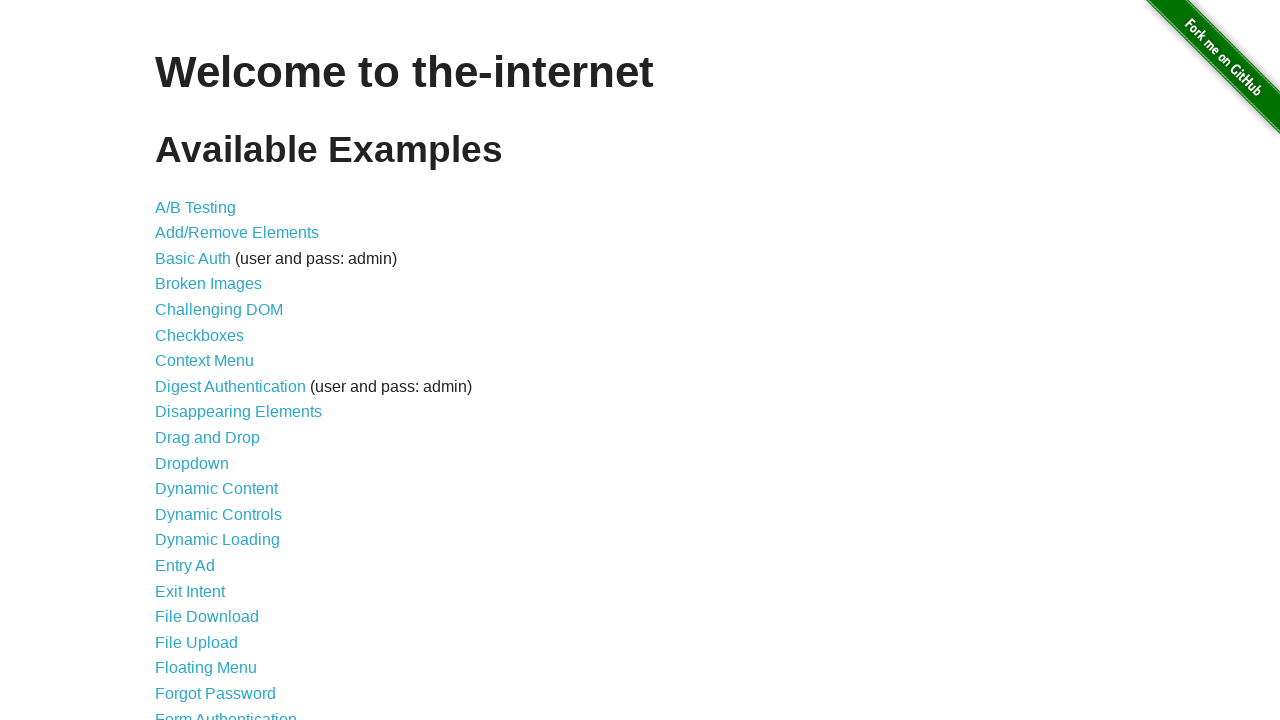

Retrieved page title
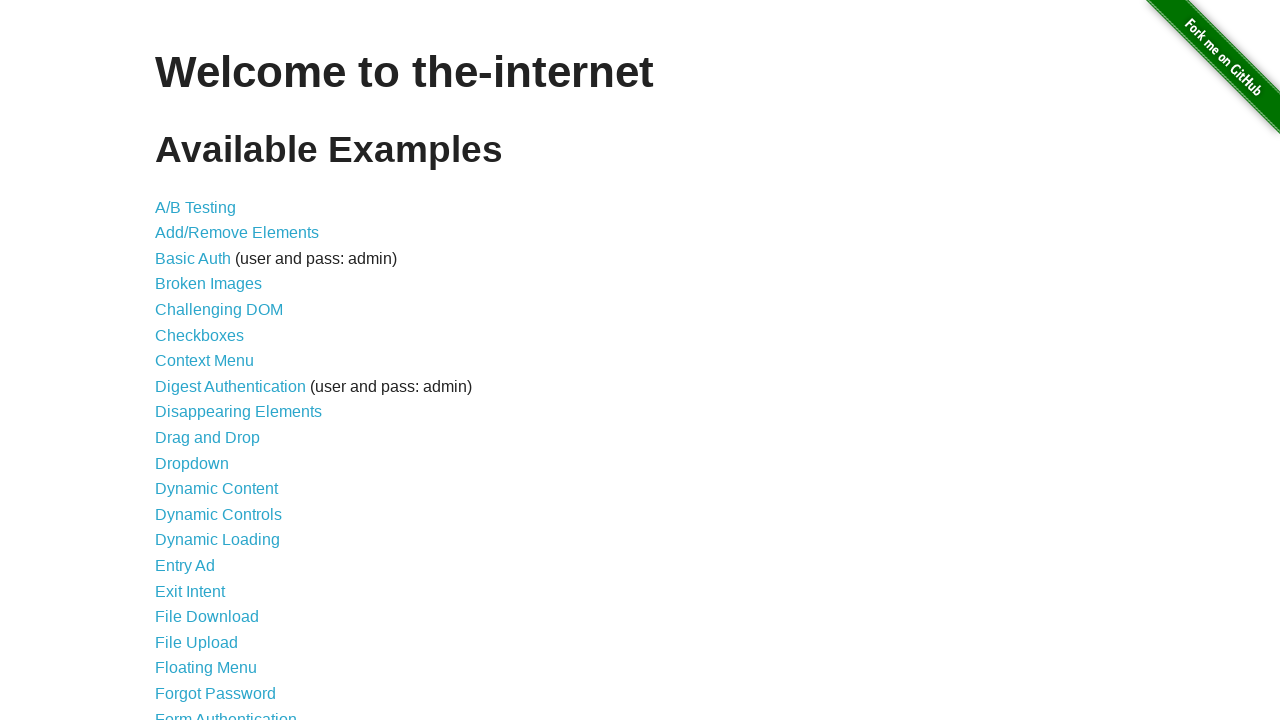

Validated that page title is 'The Internet'
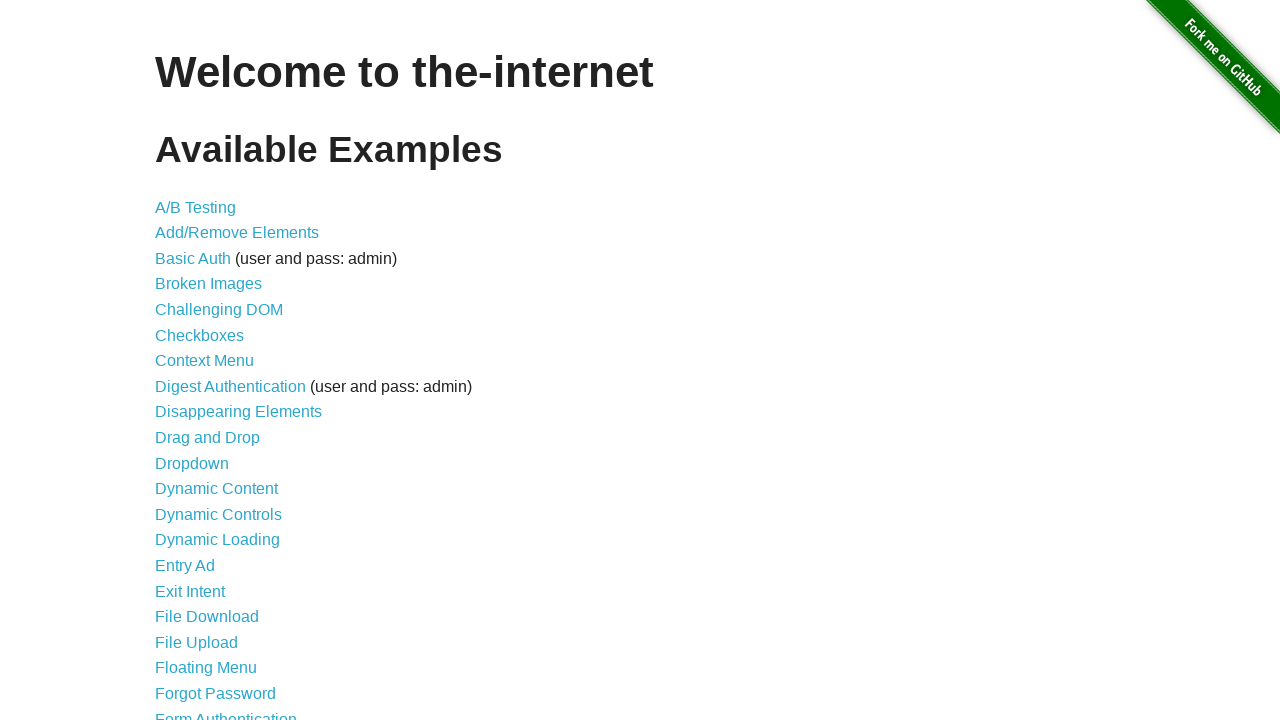

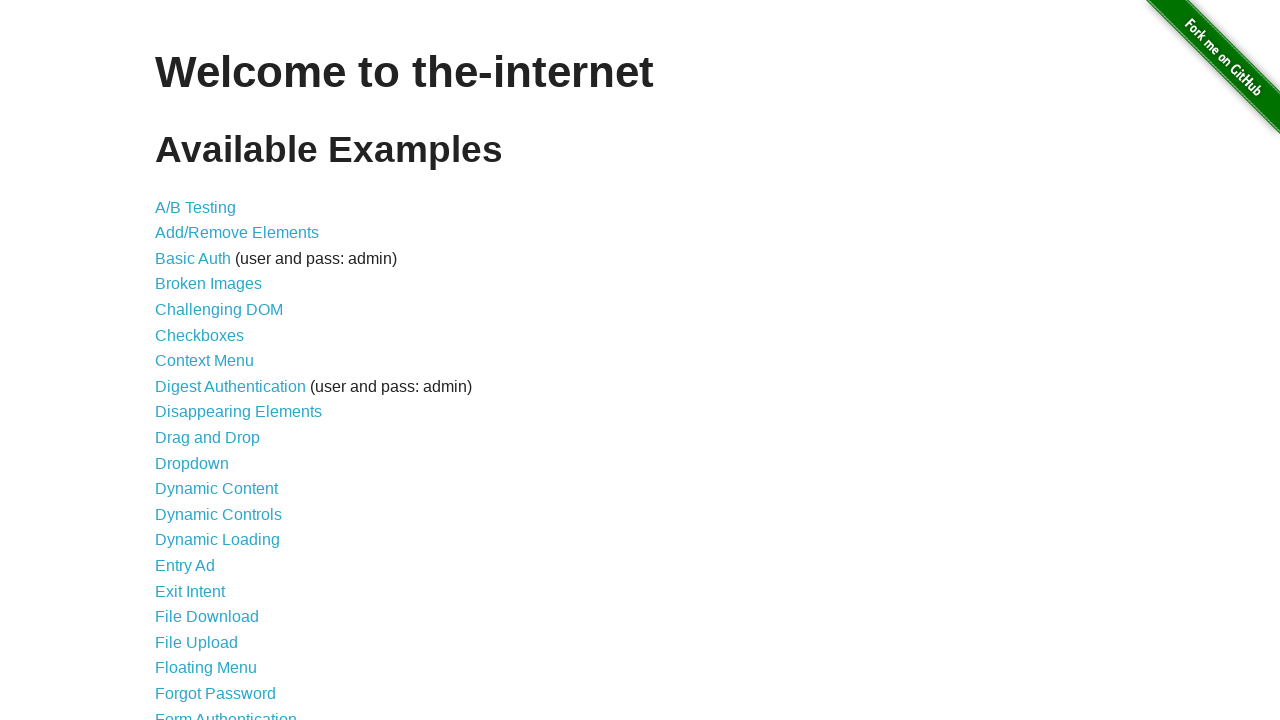